Tests dropdown selection functionality by interacting with a country selection dropdown menu and retrieving all available options

Starting URL: https://www.globalsqa.com/demo-site/select-dropdown-menu/

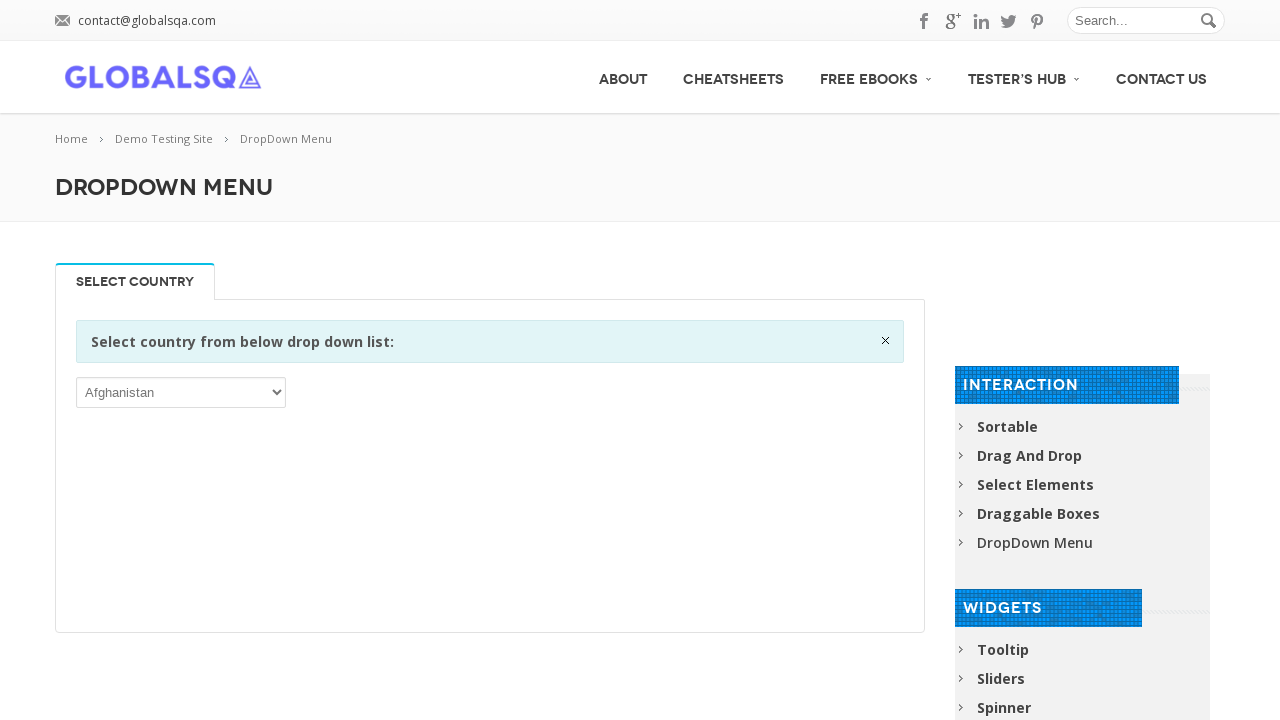

Located dropdown element for country selection
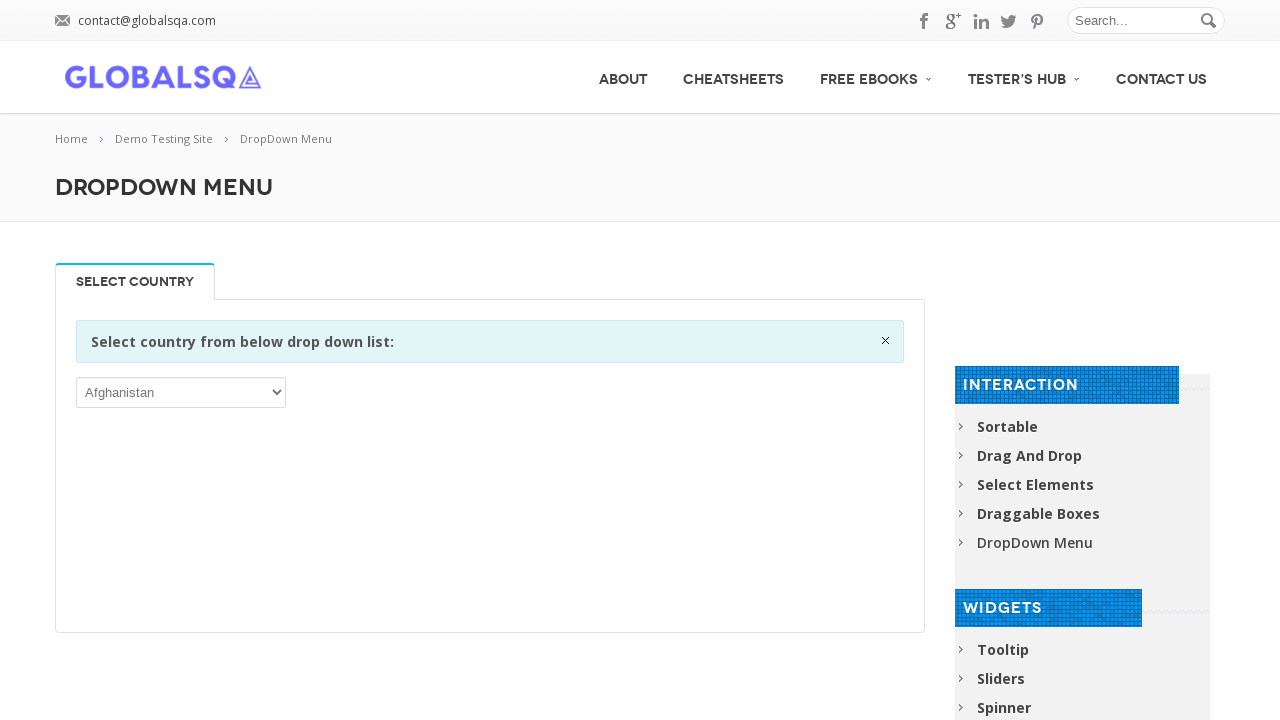

Dropdown selector is visible and ready for interaction
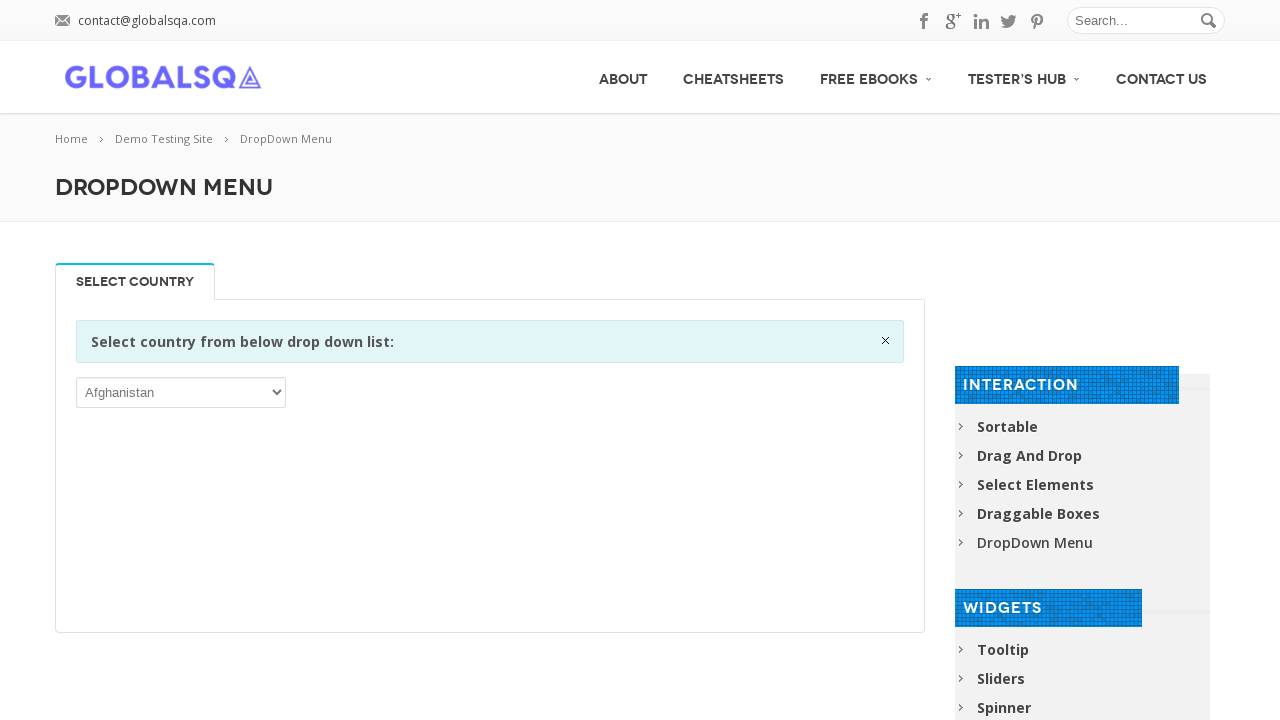

Selected 'Bahamas' from the dropdown menu by visible text on div[class='single_tab_div resp-tab-content resp-tab-content-active'] p select
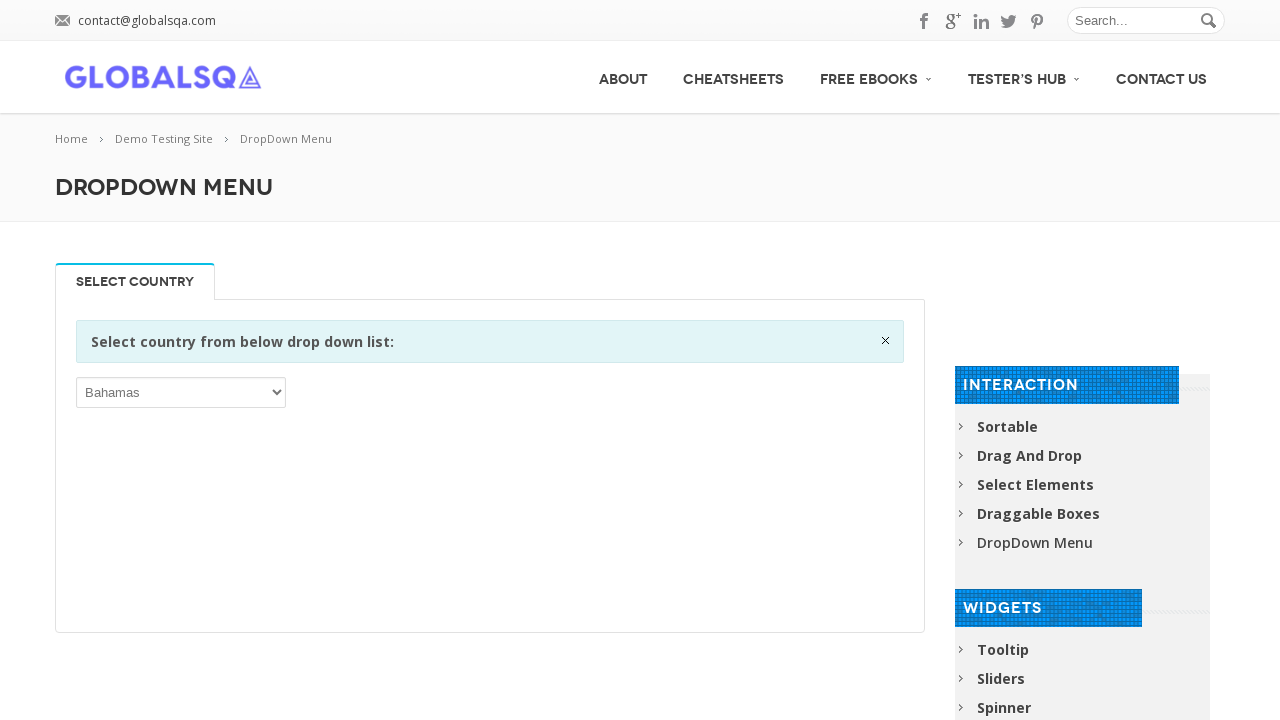

Retrieved all available options from the dropdown
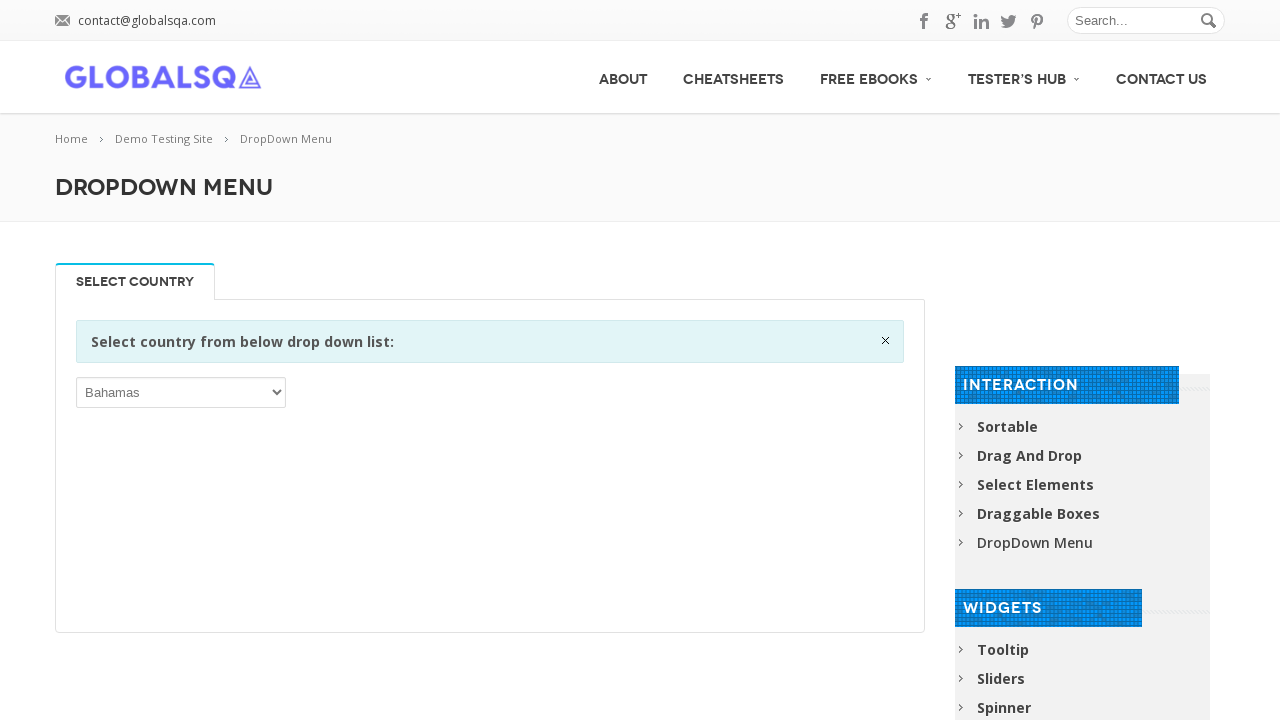

Total number of dropdown options: 249
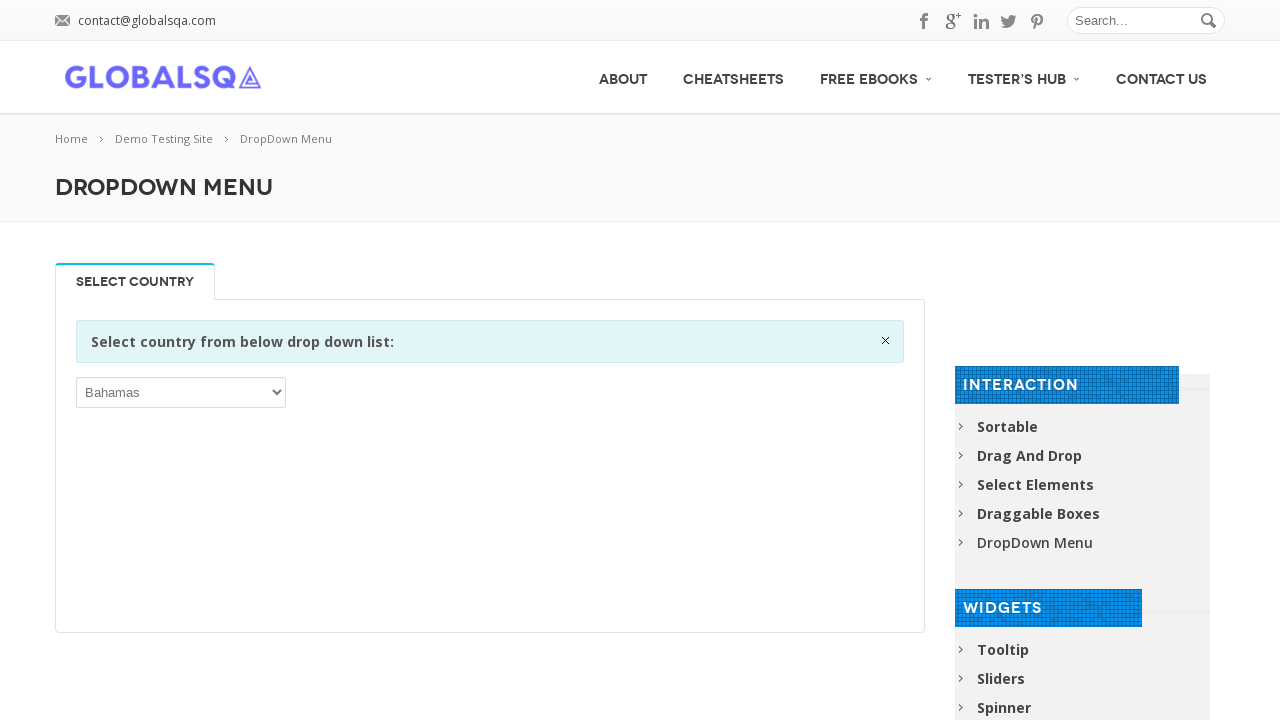

Printed all dropdown options to console
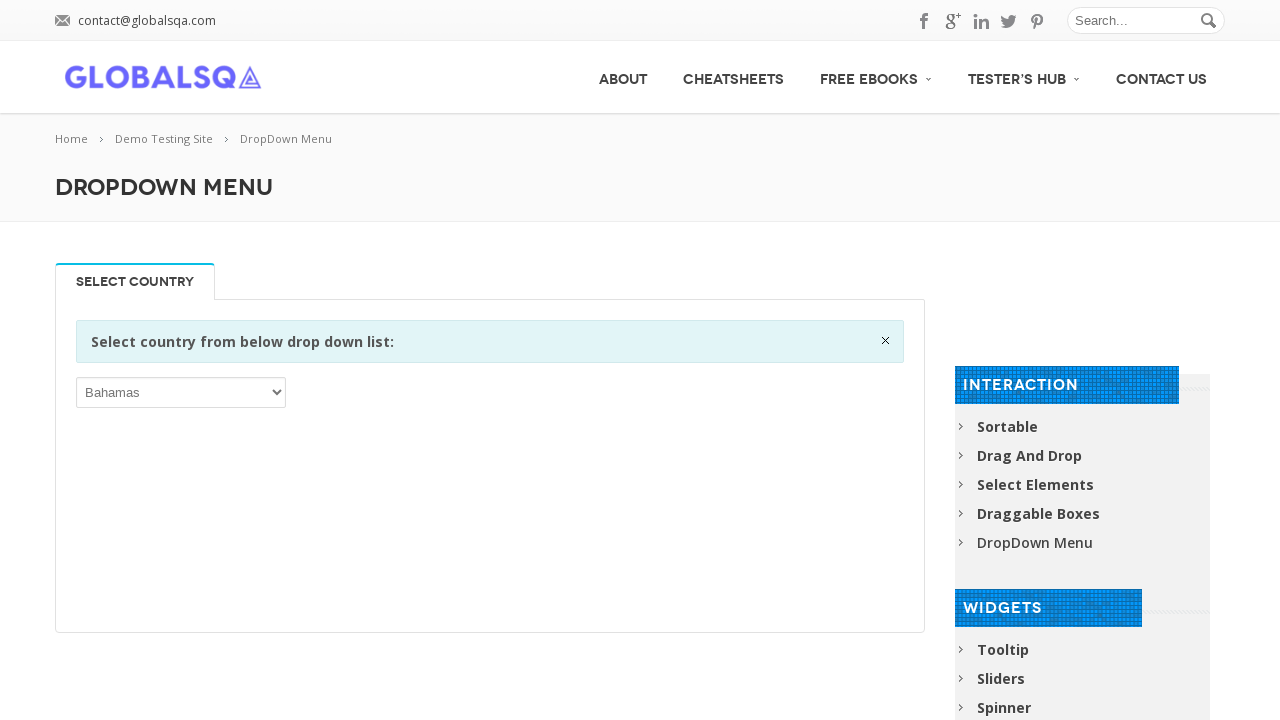

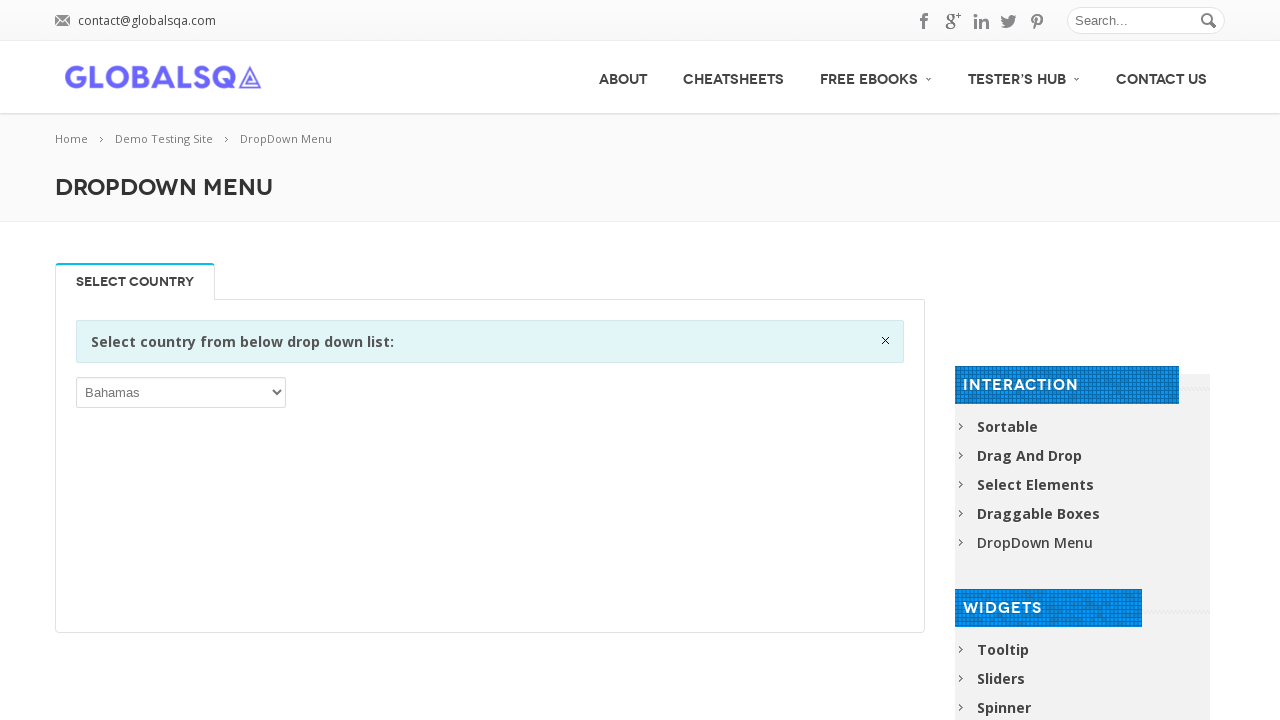